Tests filtering to display all items after applying other filters

Starting URL: https://demo.playwright.dev/todomvc

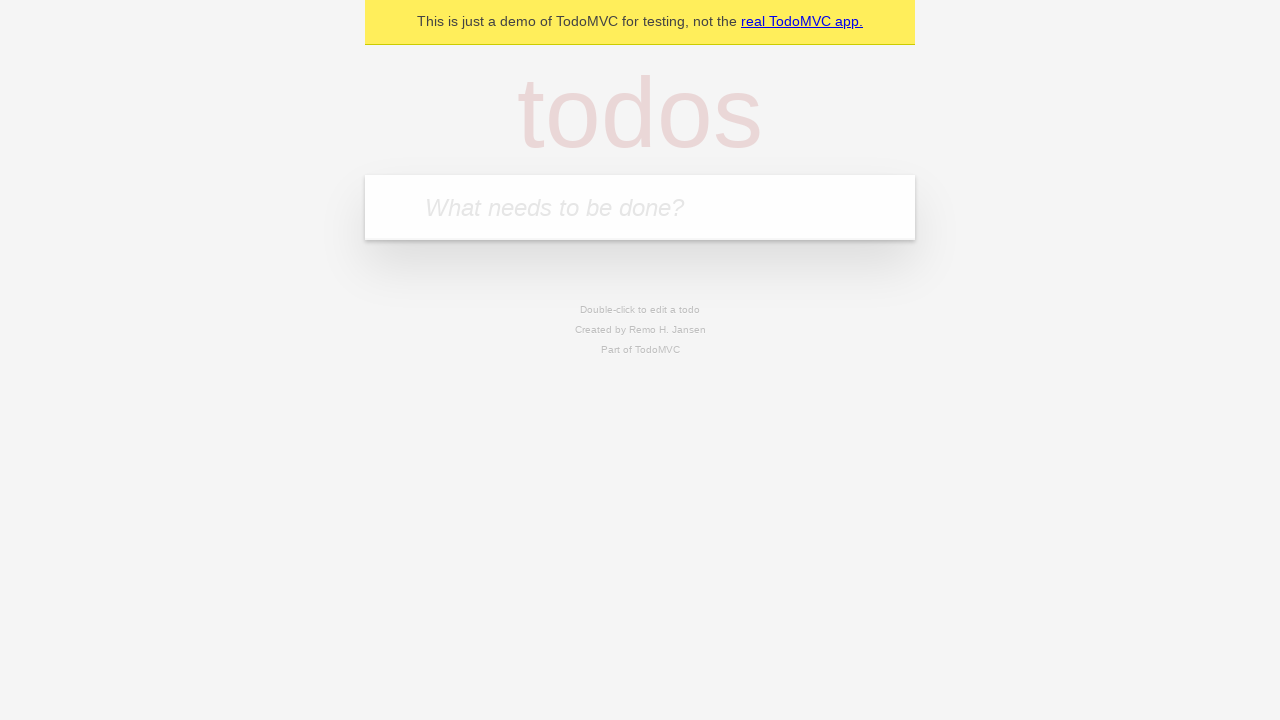

Filled todo input with 'buy some cheese' on internal:attr=[placeholder="What needs to be done?"i]
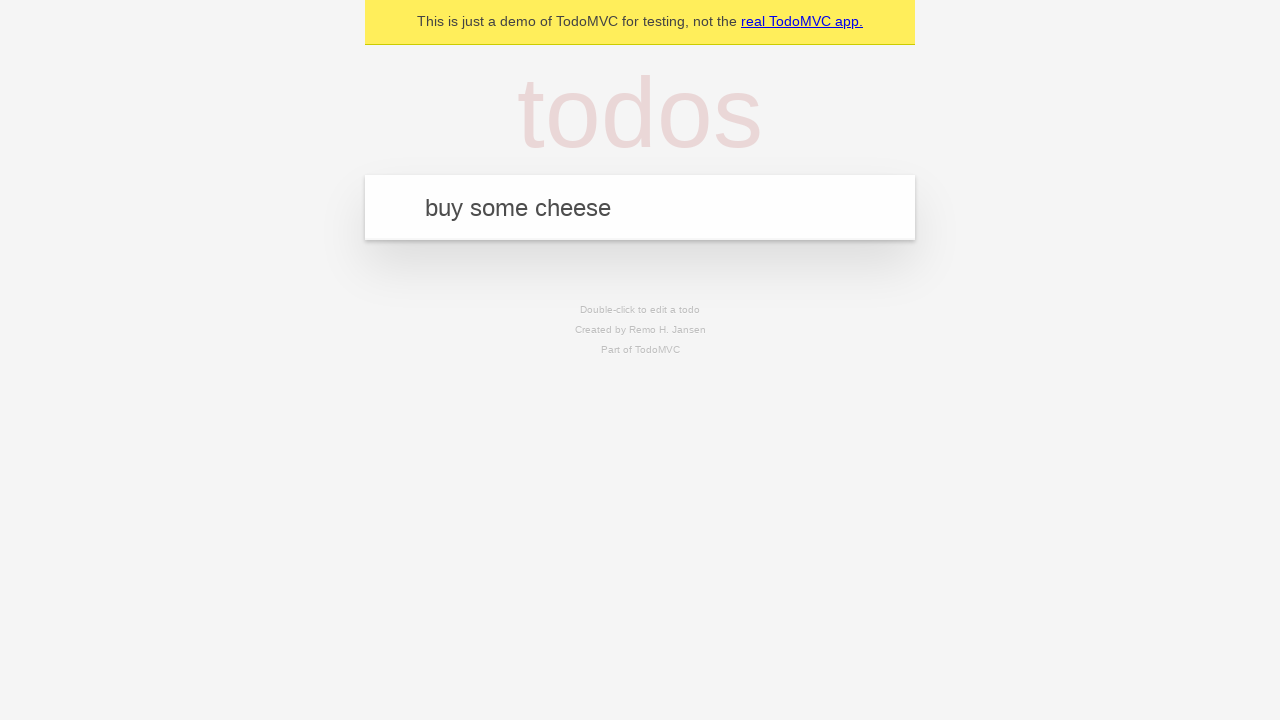

Pressed Enter to create first todo on internal:attr=[placeholder="What needs to be done?"i]
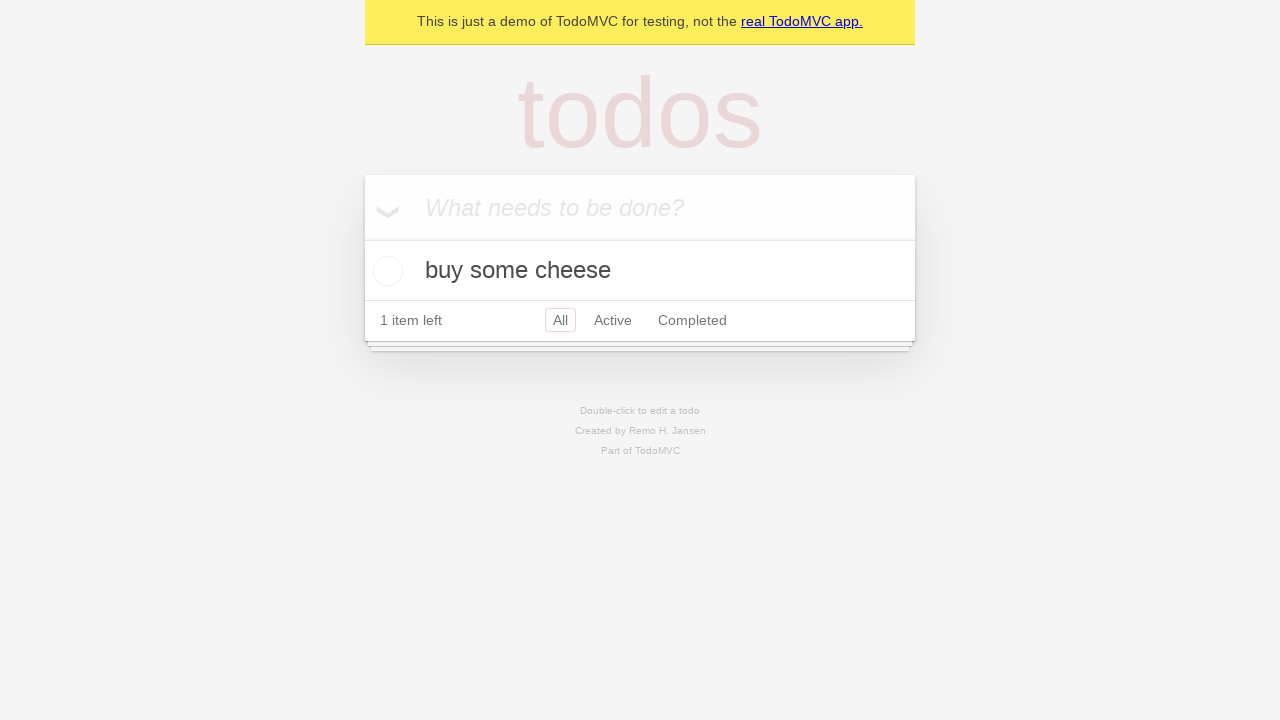

Filled todo input with 'feed the cat' on internal:attr=[placeholder="What needs to be done?"i]
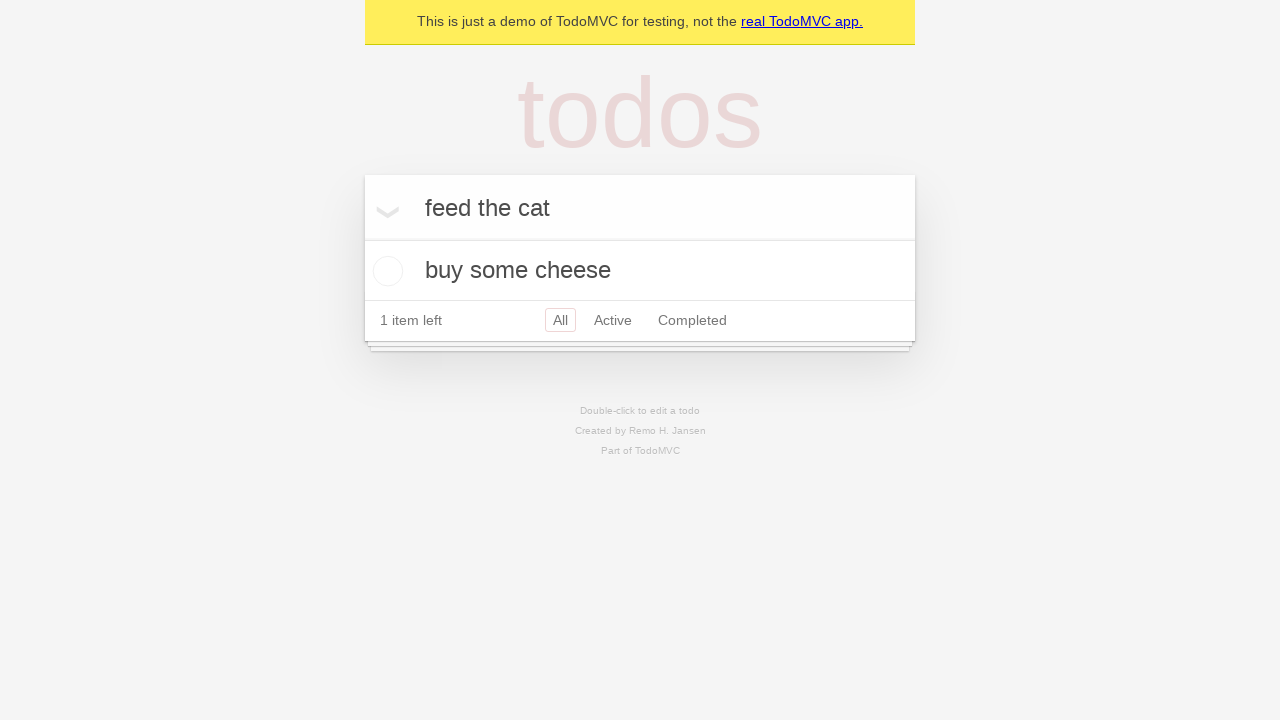

Pressed Enter to create second todo on internal:attr=[placeholder="What needs to be done?"i]
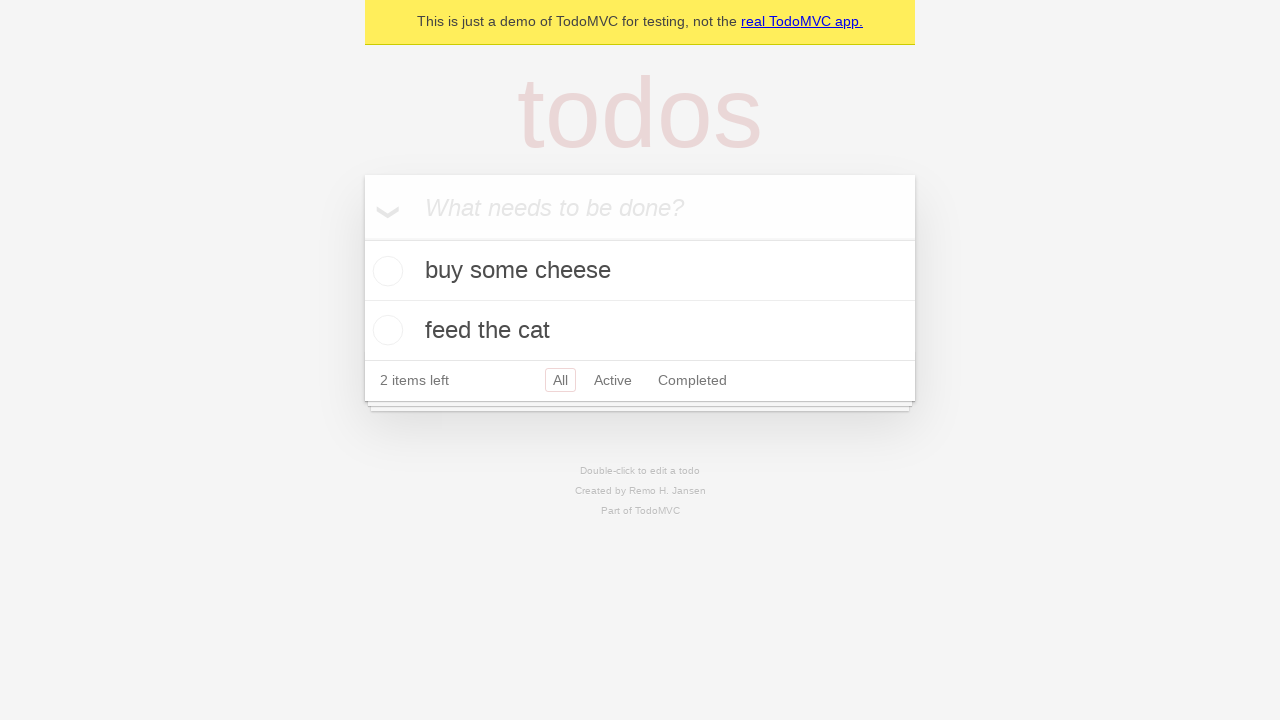

Filled todo input with 'book a doctors appointment' on internal:attr=[placeholder="What needs to be done?"i]
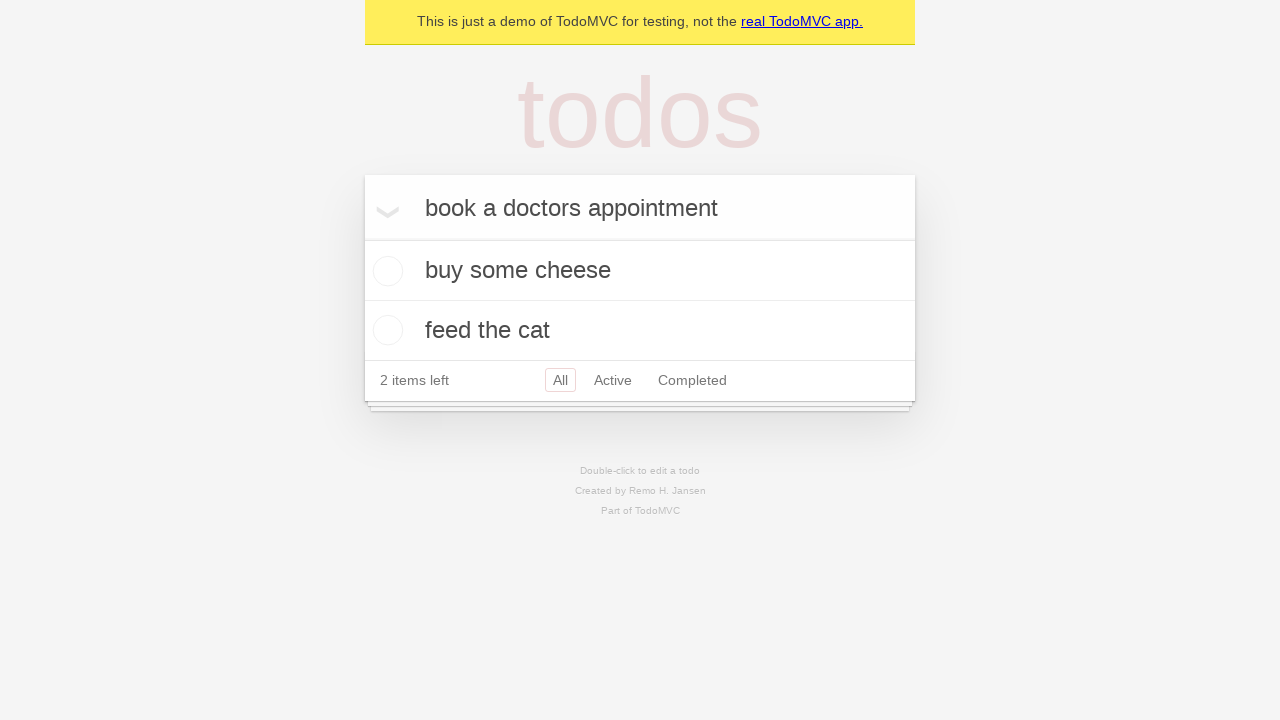

Pressed Enter to create third todo on internal:attr=[placeholder="What needs to be done?"i]
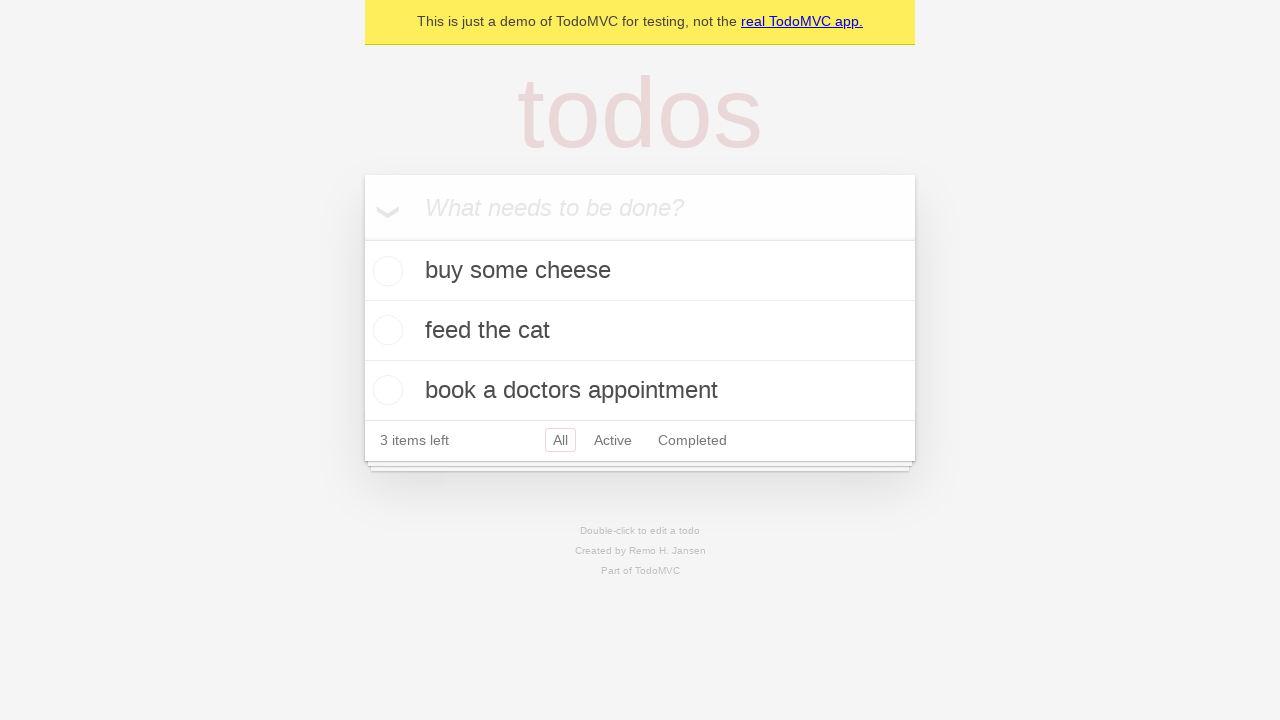

Checked the second todo item at (385, 330) on internal:testid=[data-testid="todo-item"s] >> nth=1 >> internal:role=checkbox
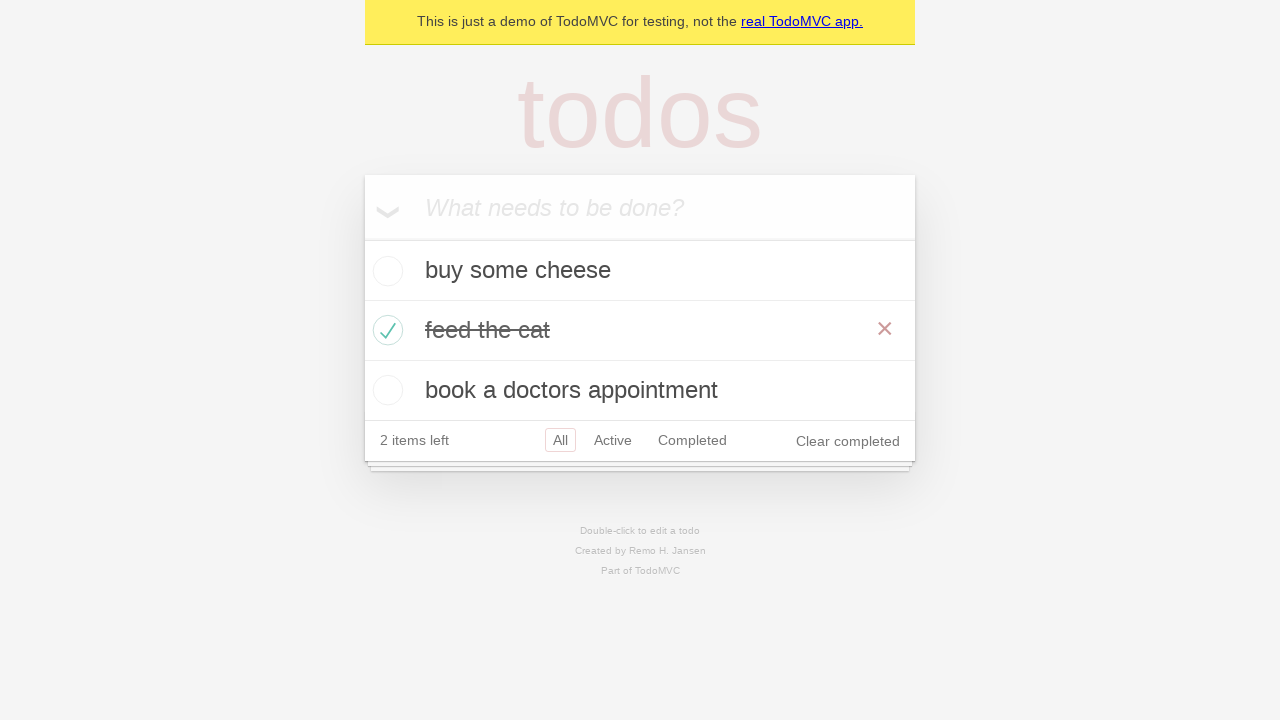

Clicked Active filter at (613, 440) on internal:role=link[name="Active"i]
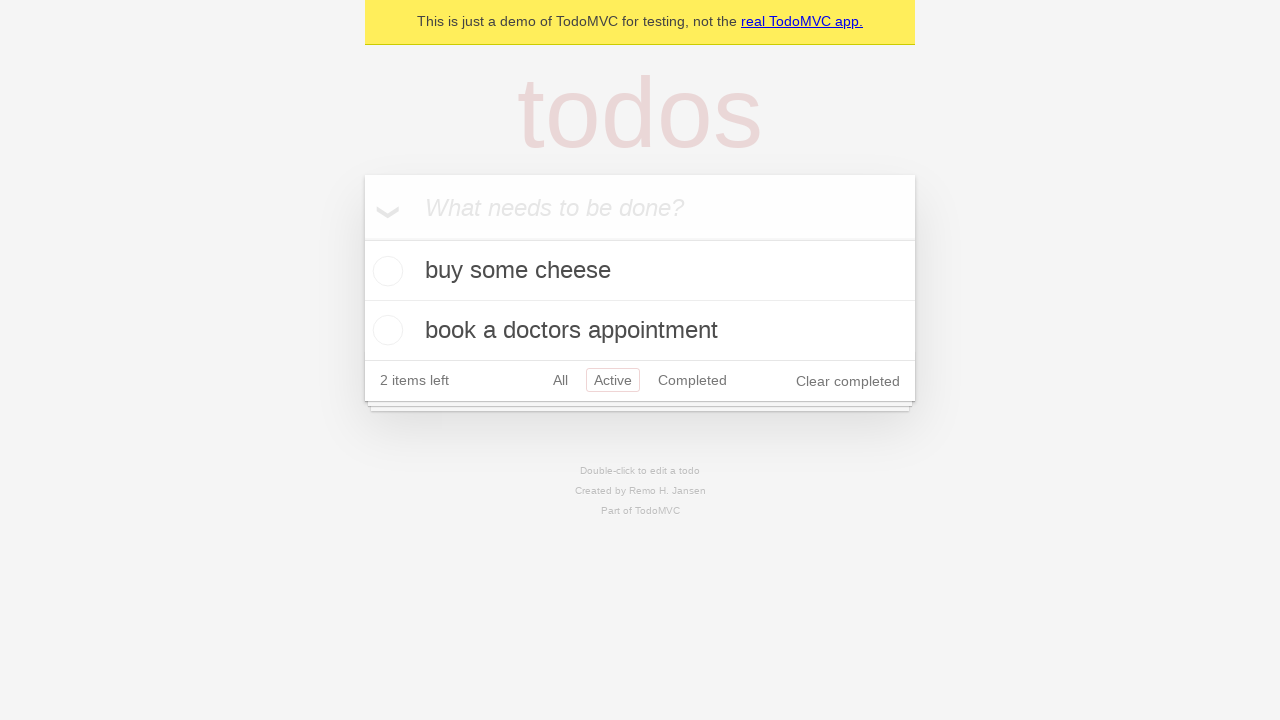

Clicked Completed filter at (692, 380) on internal:role=link[name="Completed"i]
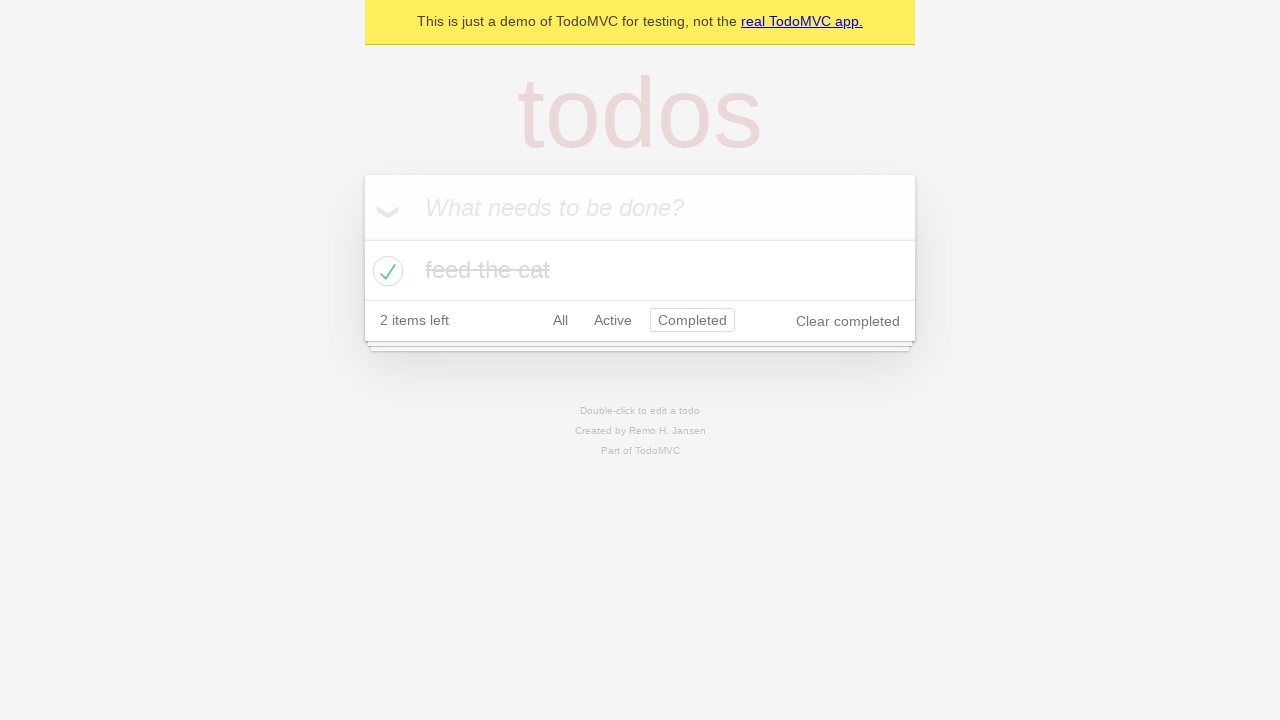

Clicked All filter to display all items at (560, 320) on internal:role=link[name="All"i]
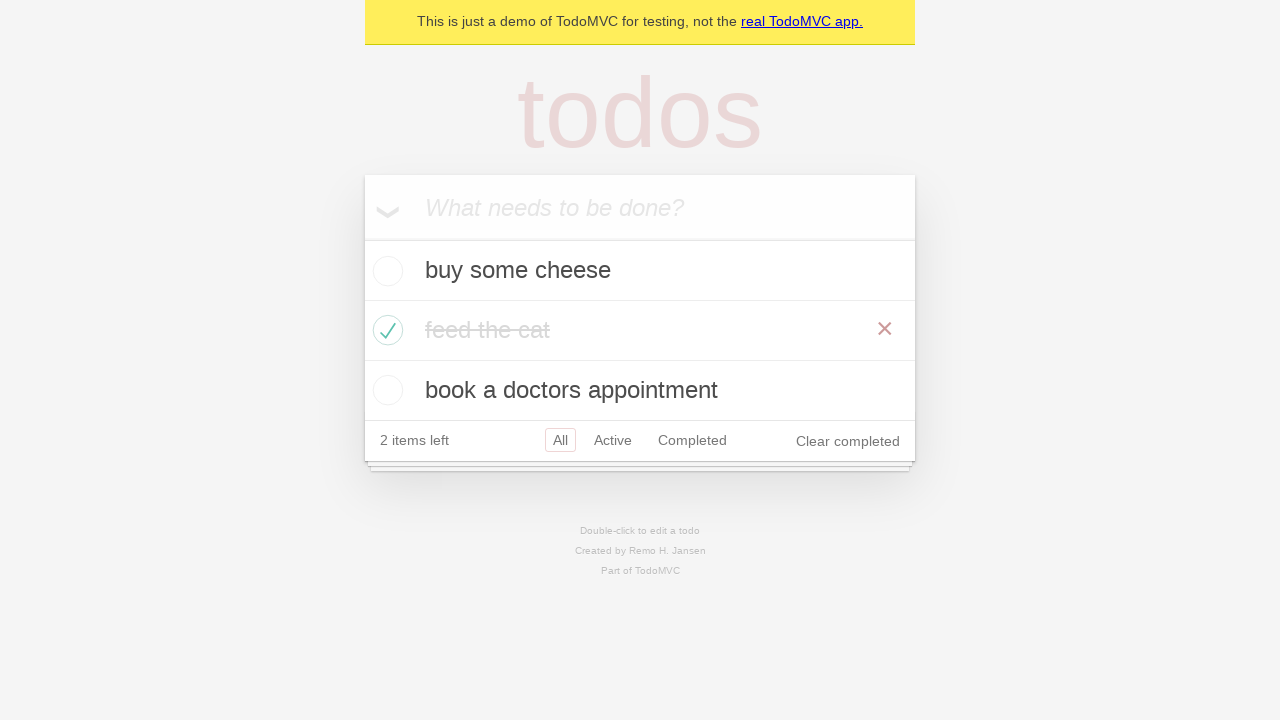

Verified all 3 todo items are displayed
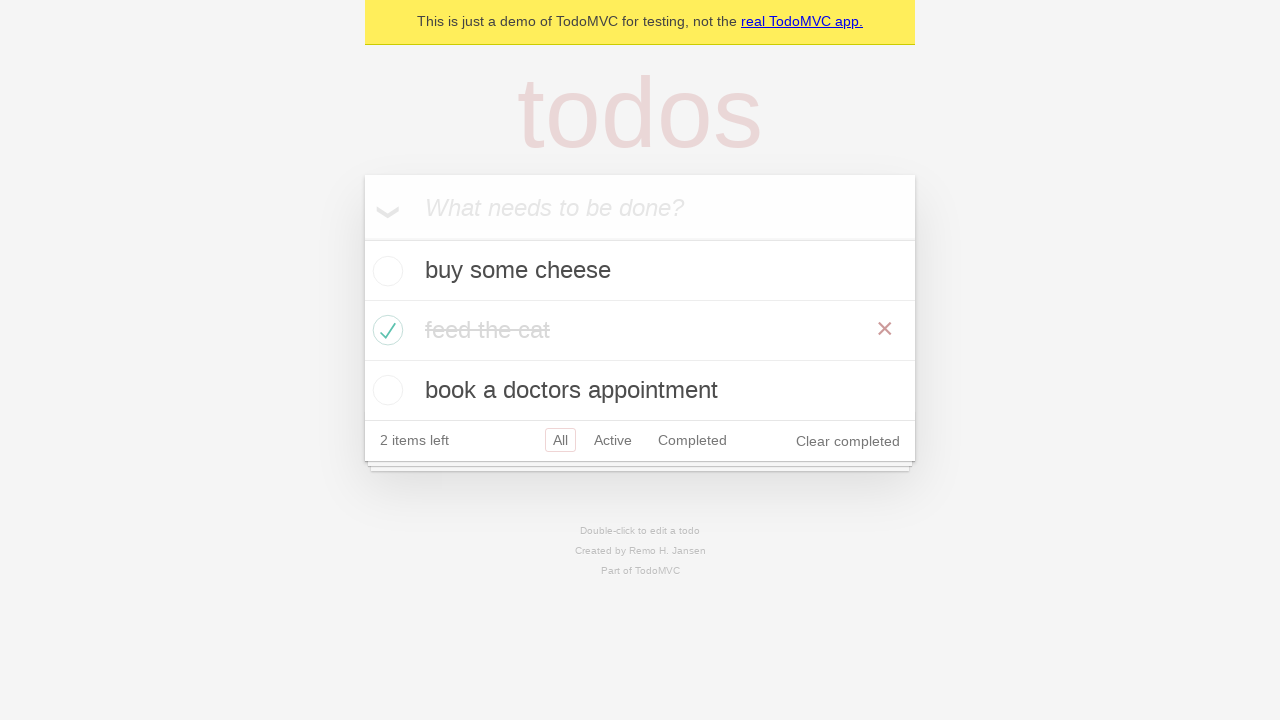

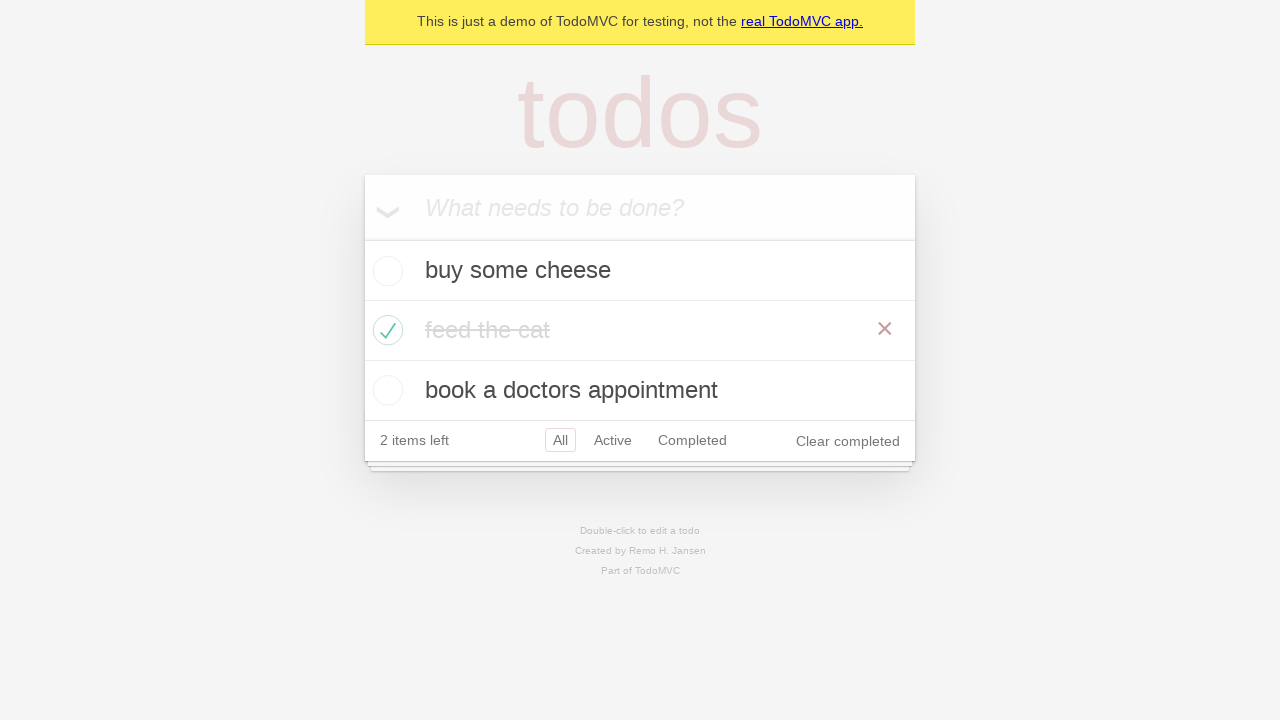